Tests that clicking Clear completed removes completed items from the list

Starting URL: https://demo.playwright.dev/todomvc

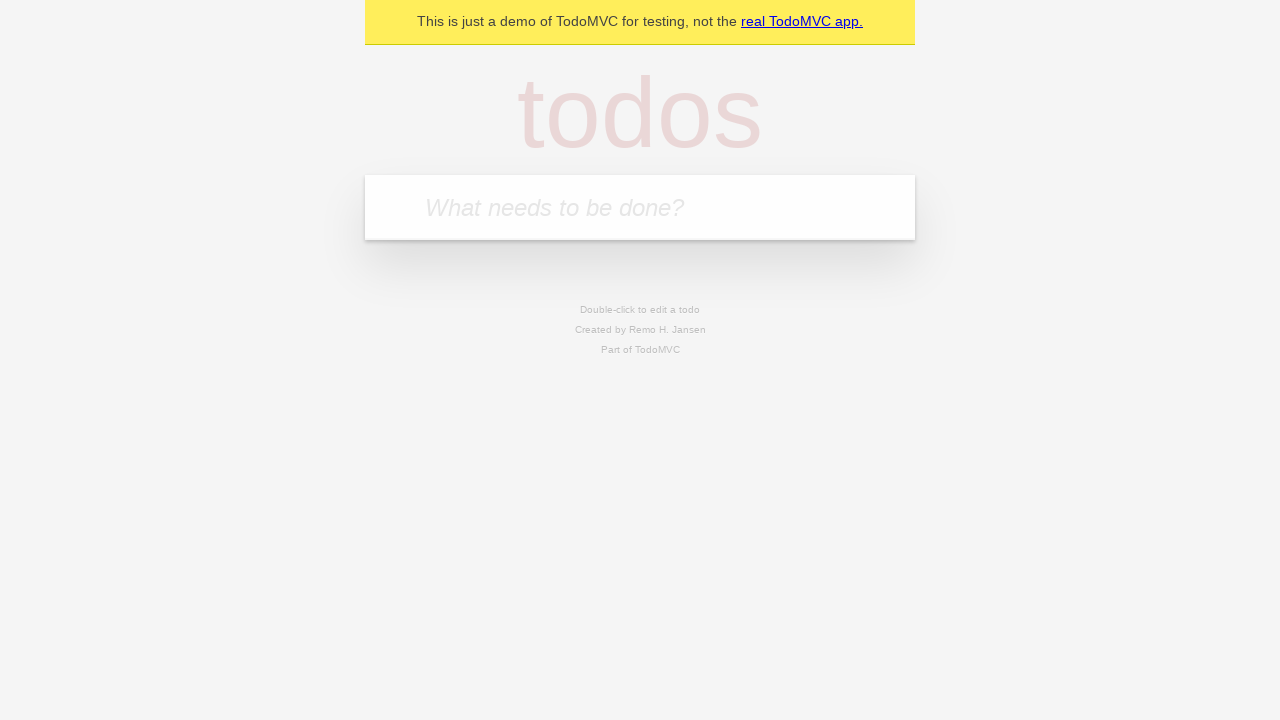

Filled todo input with 'buy some cheese' on internal:attr=[placeholder="What needs to be done?"i]
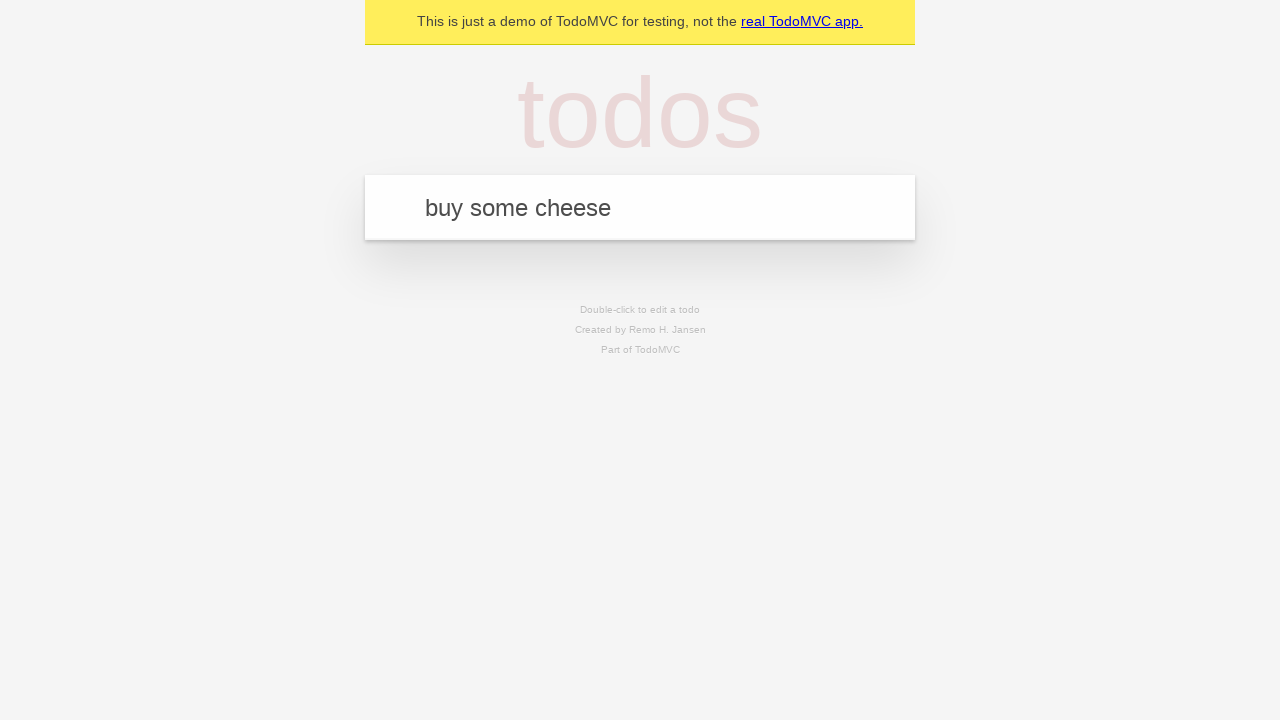

Pressed Enter to add first todo on internal:attr=[placeholder="What needs to be done?"i]
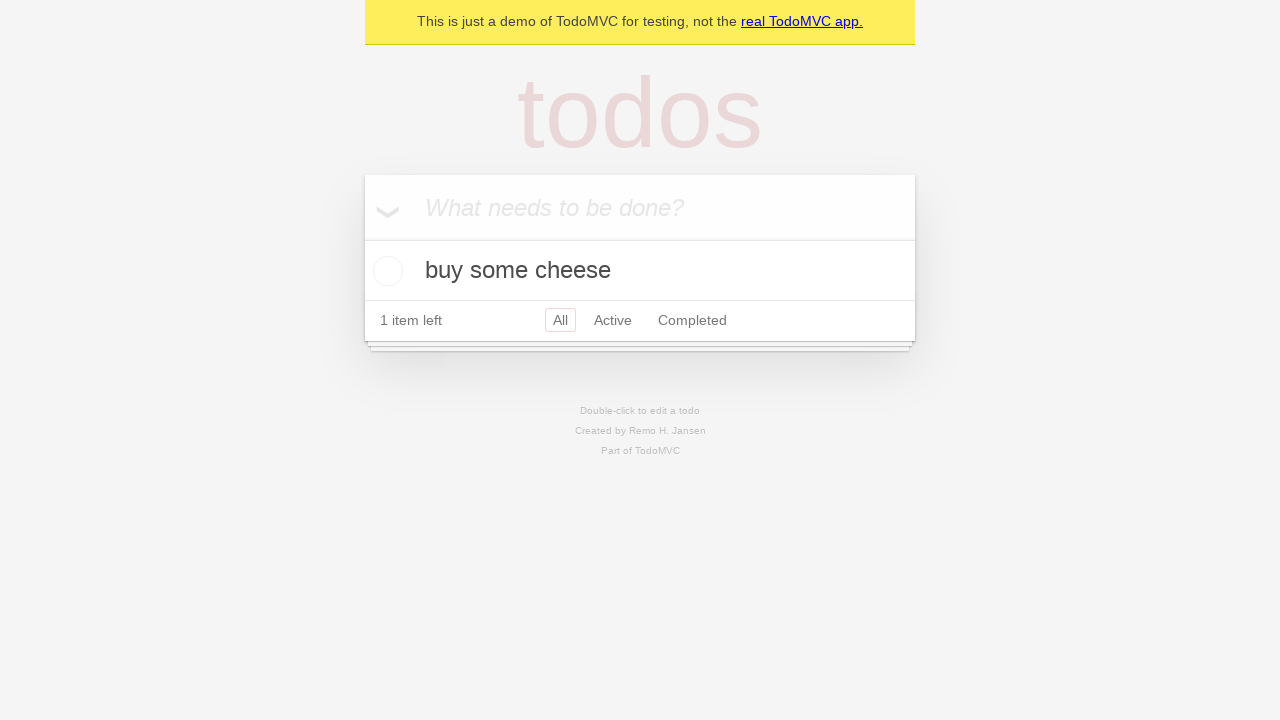

Filled todo input with 'feed the cat' on internal:attr=[placeholder="What needs to be done?"i]
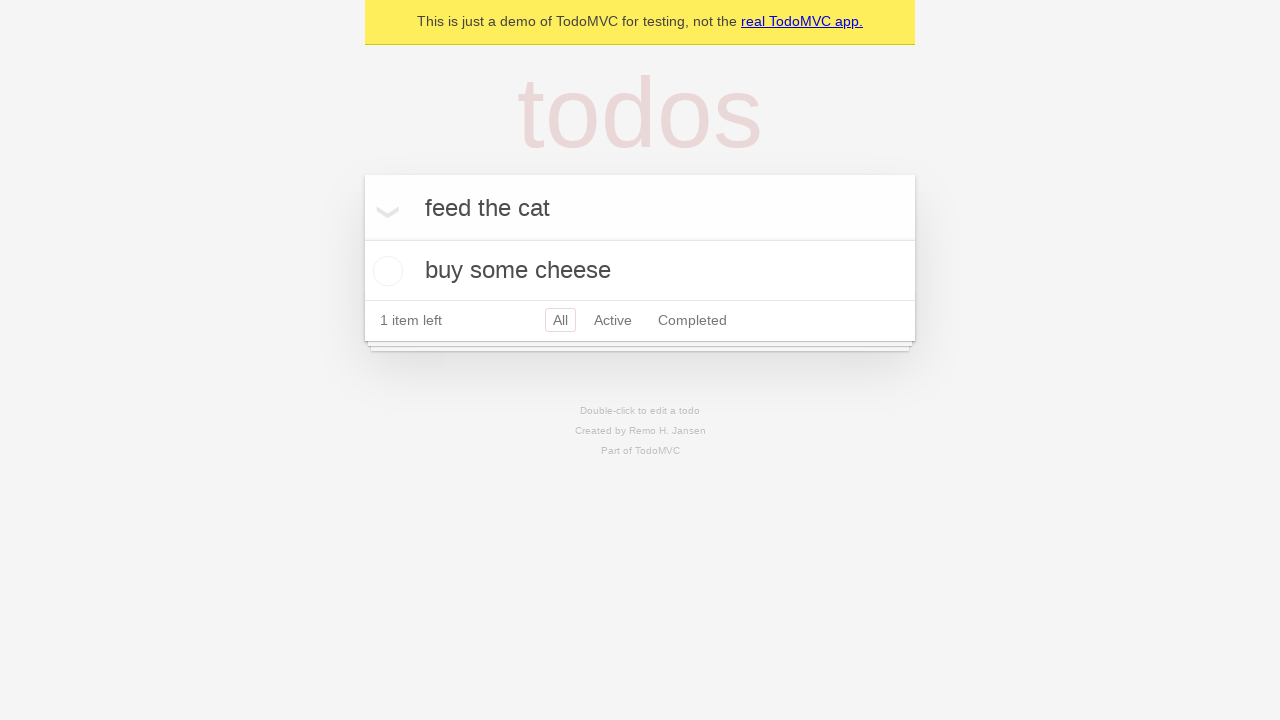

Pressed Enter to add second todo on internal:attr=[placeholder="What needs to be done?"i]
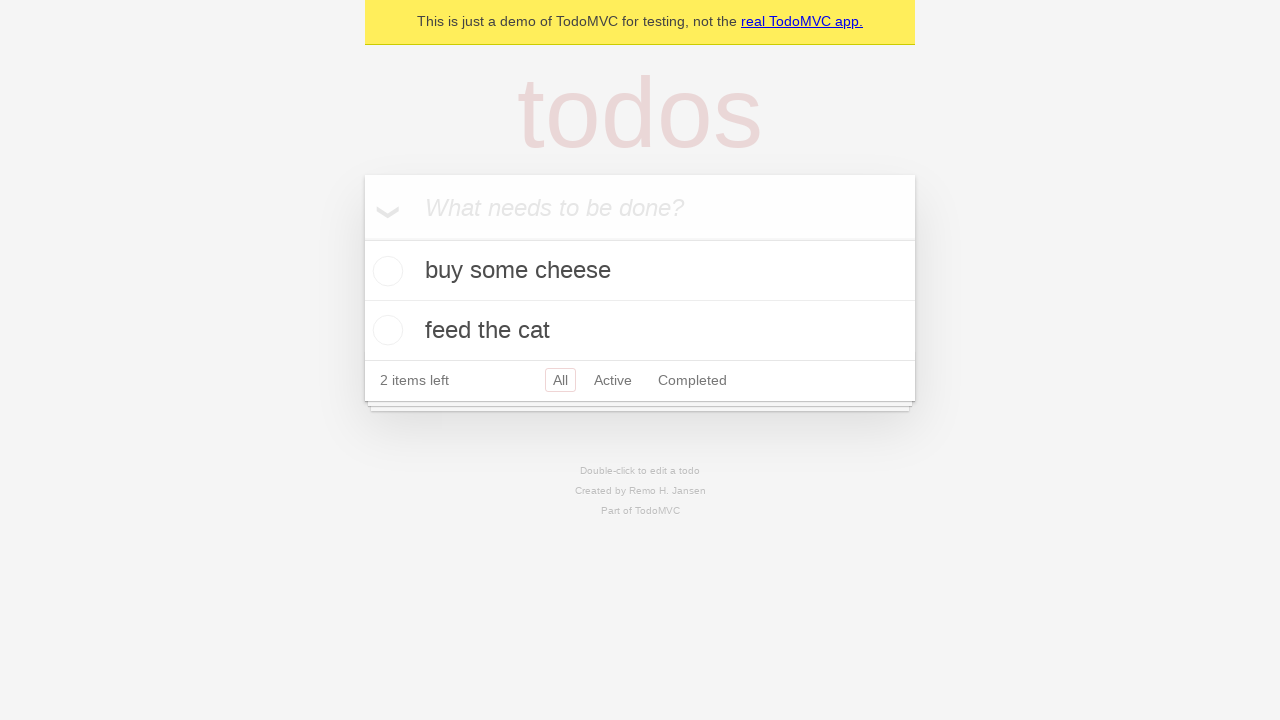

Filled todo input with 'book a doctors appointment' on internal:attr=[placeholder="What needs to be done?"i]
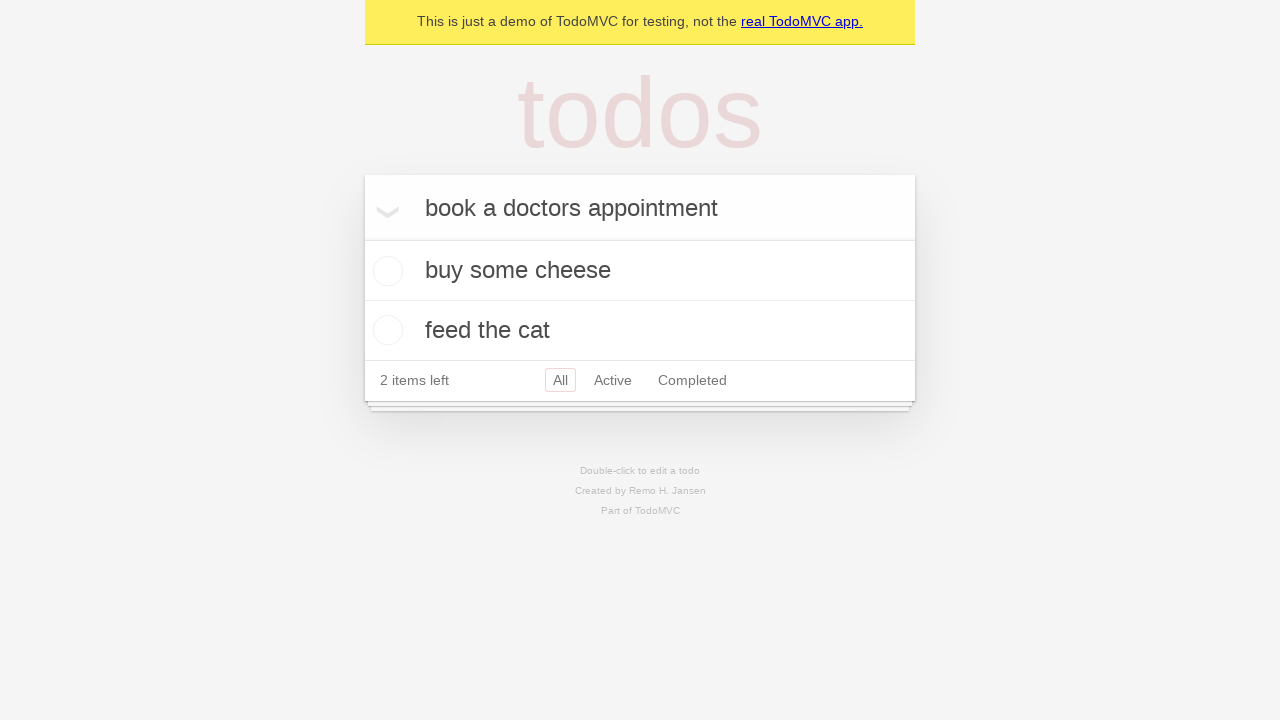

Pressed Enter to add third todo on internal:attr=[placeholder="What needs to be done?"i]
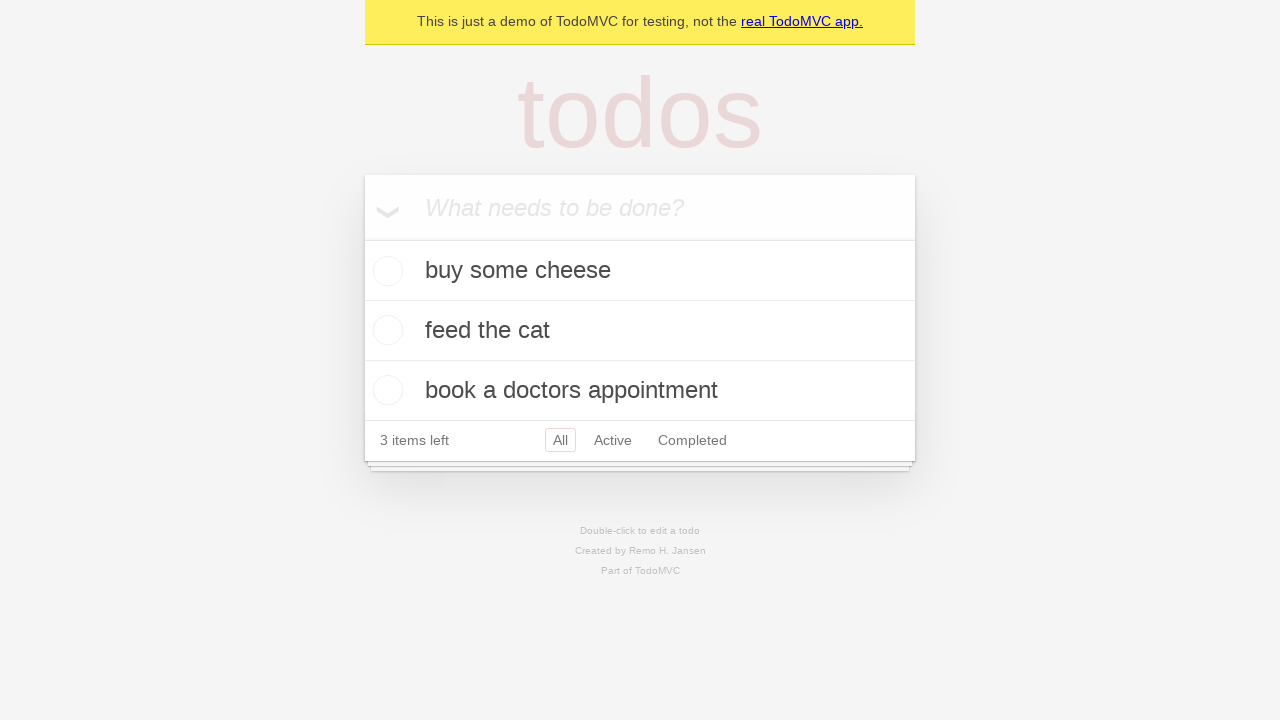

Waited for todo items to load
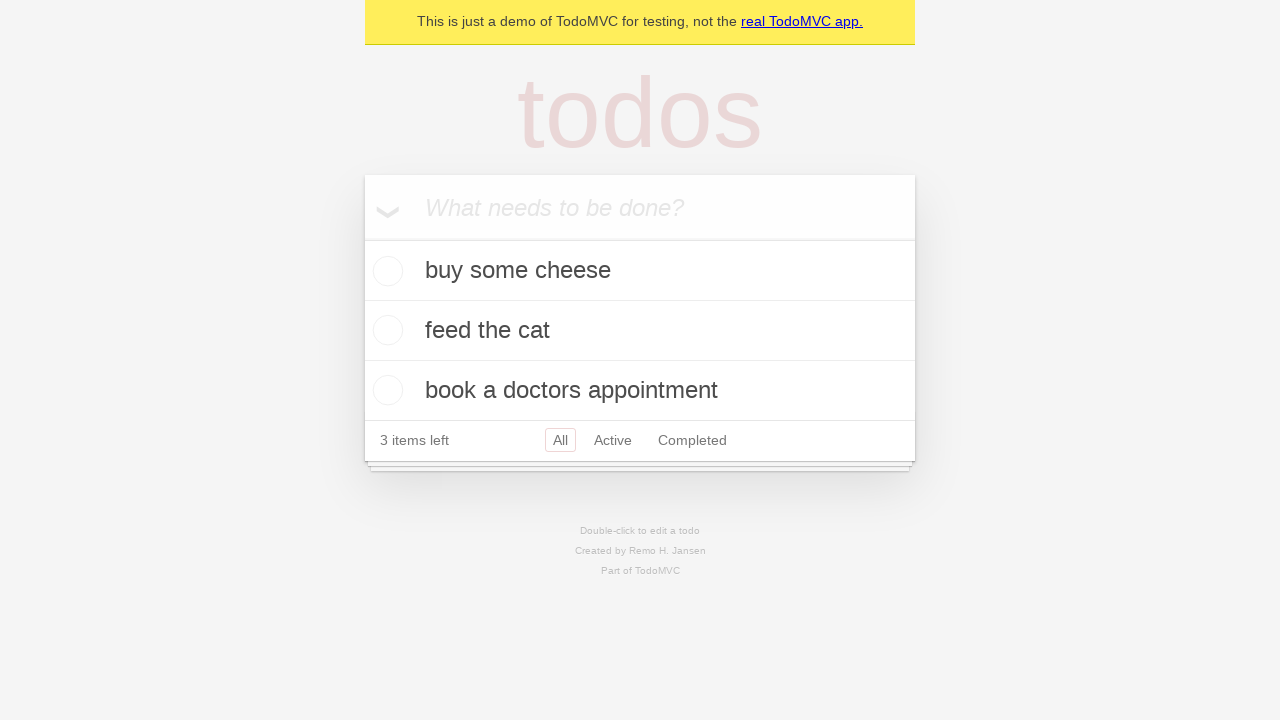

Checked the second todo item to mark it as completed at (385, 330) on internal:testid=[data-testid="todo-item"s] >> nth=1 >> internal:role=checkbox
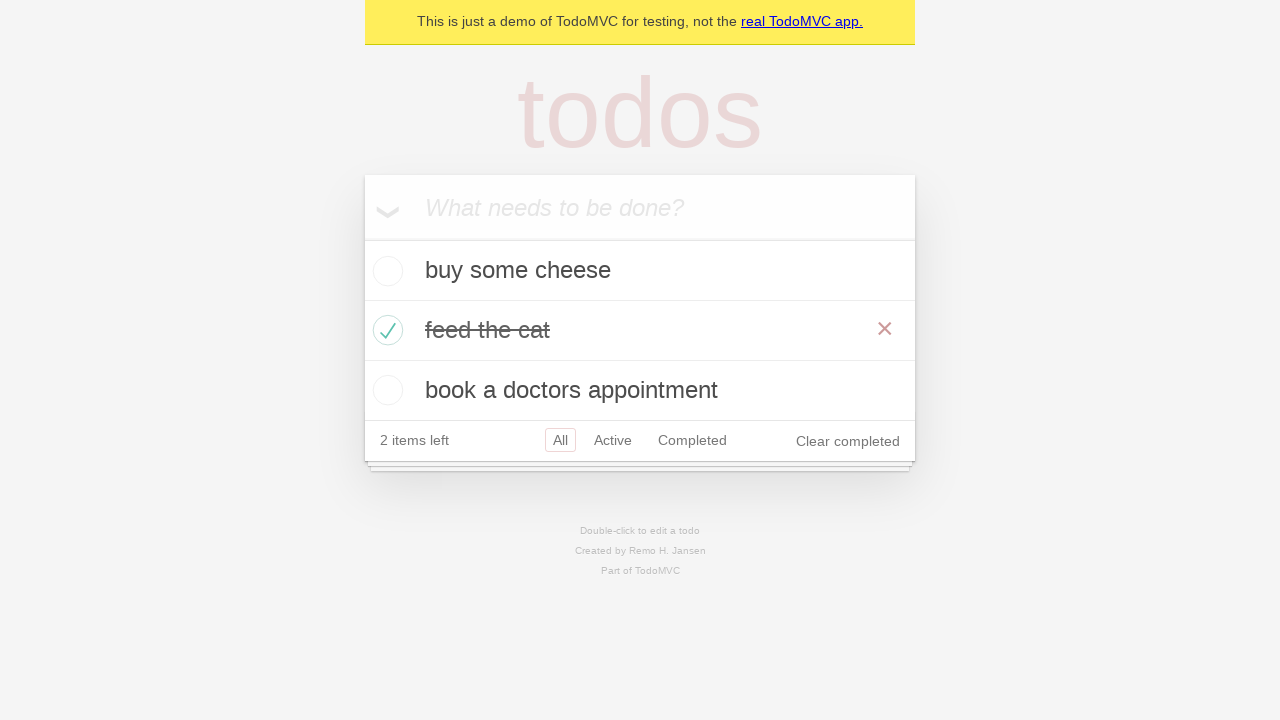

Clicked 'Clear completed' button to remove completed items at (848, 441) on internal:role=button[name="Clear completed"i]
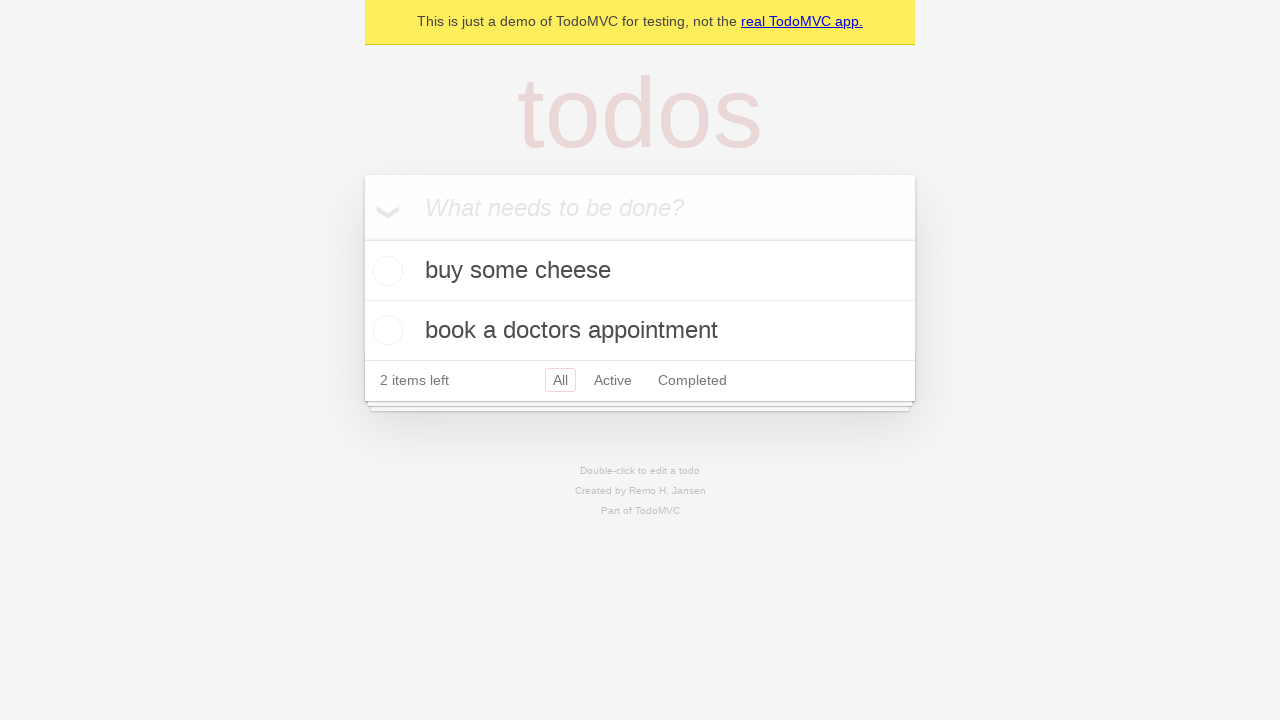

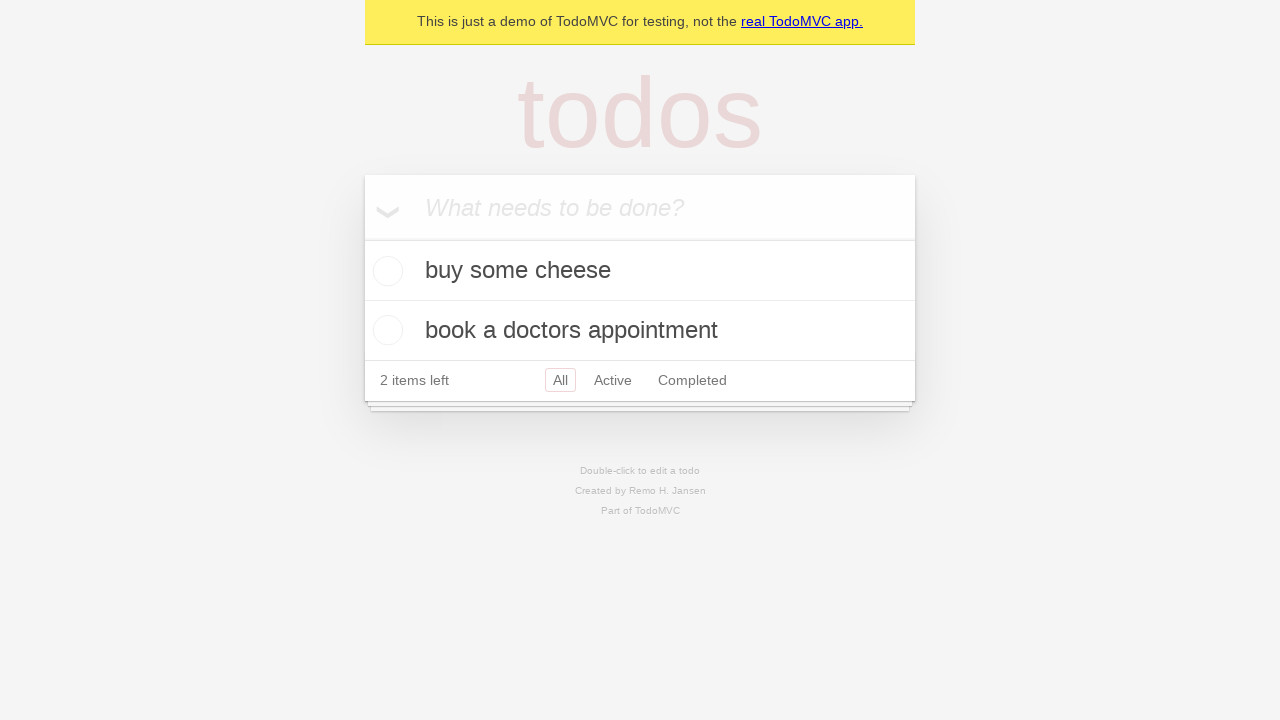